Tests a browser-agnostic approach to switching between multiple windows by tracking window handles before and after clicking a link that opens a new window.

Starting URL: https://the-internet.herokuapp.com/windows

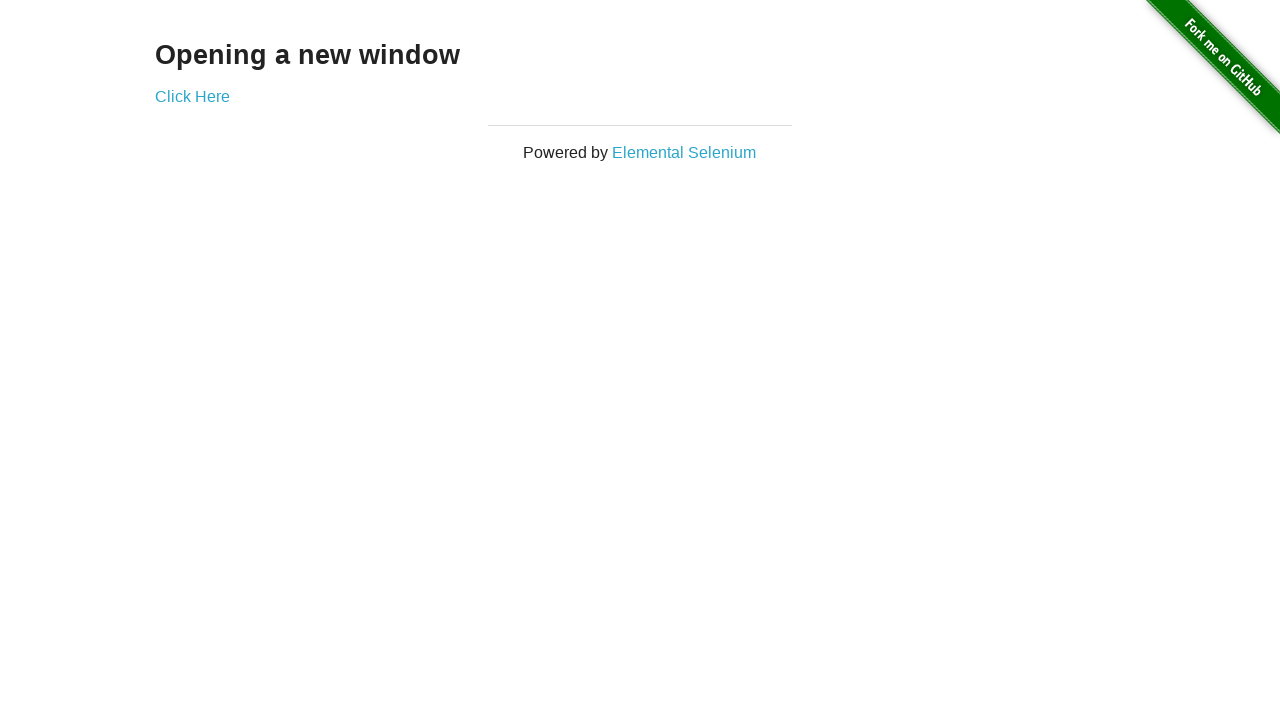

Clicked link to open new window at (192, 96) on .example a
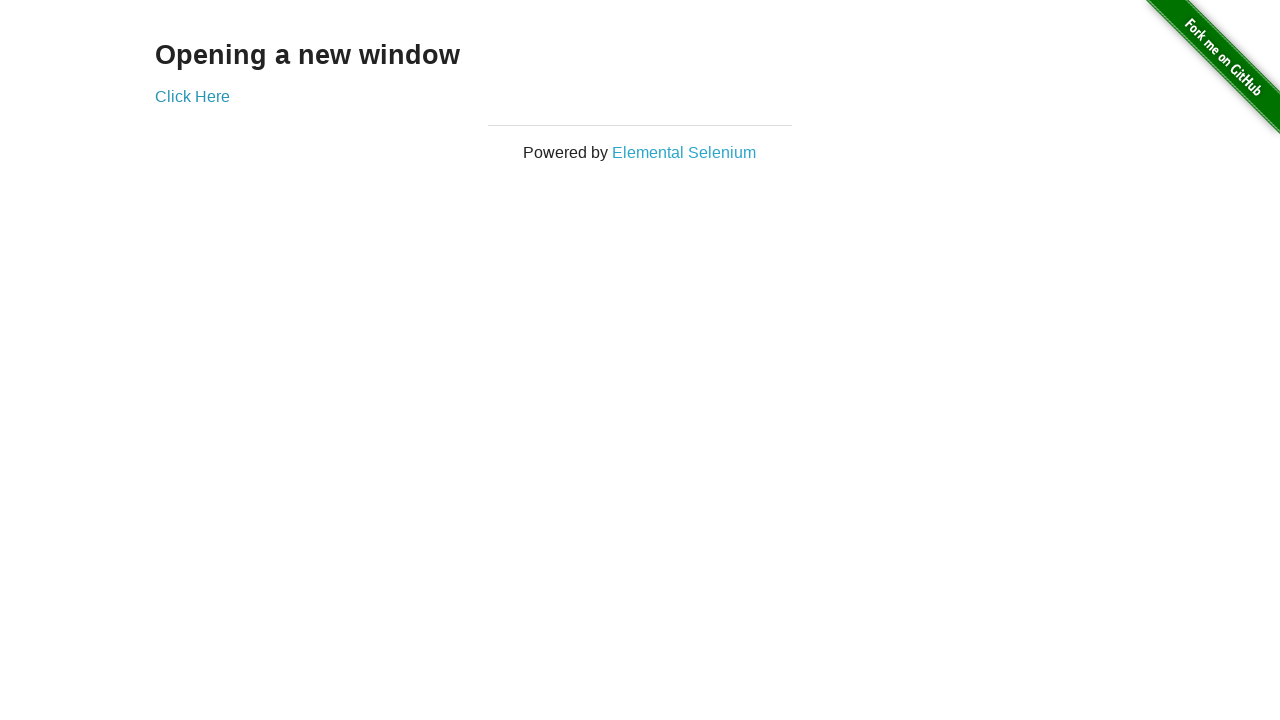

Captured new window handle
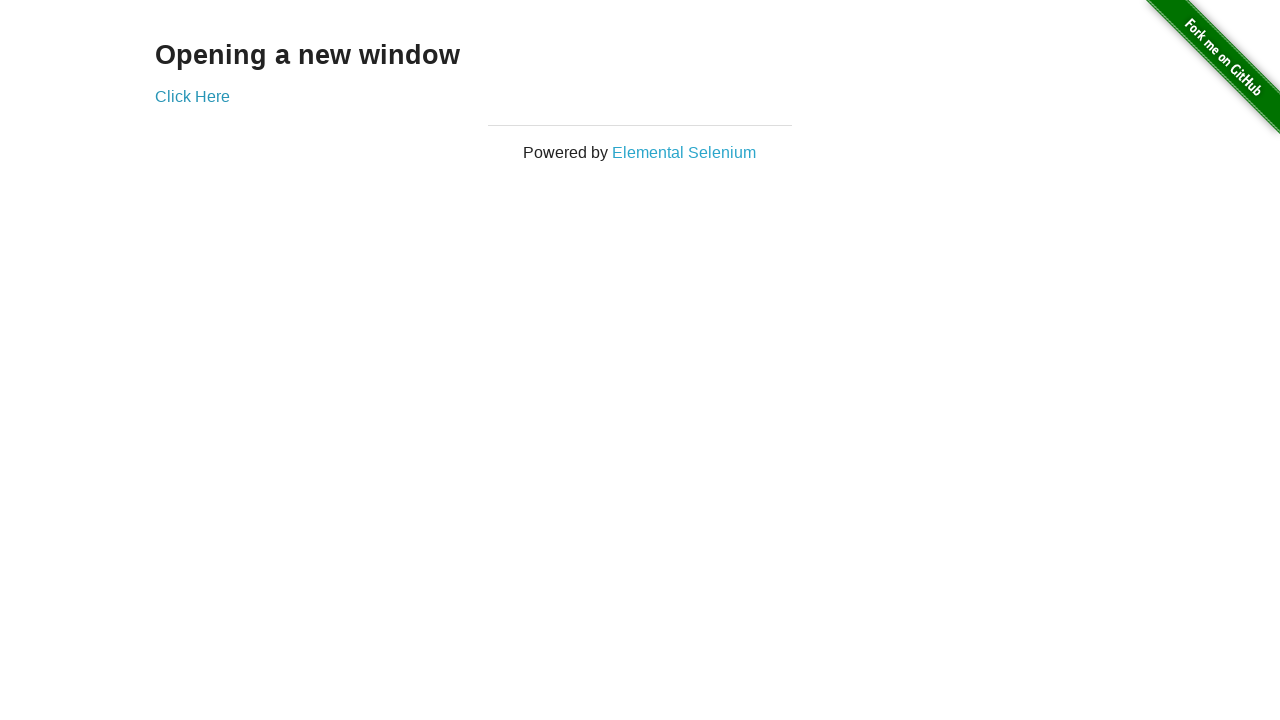

New window finished loading
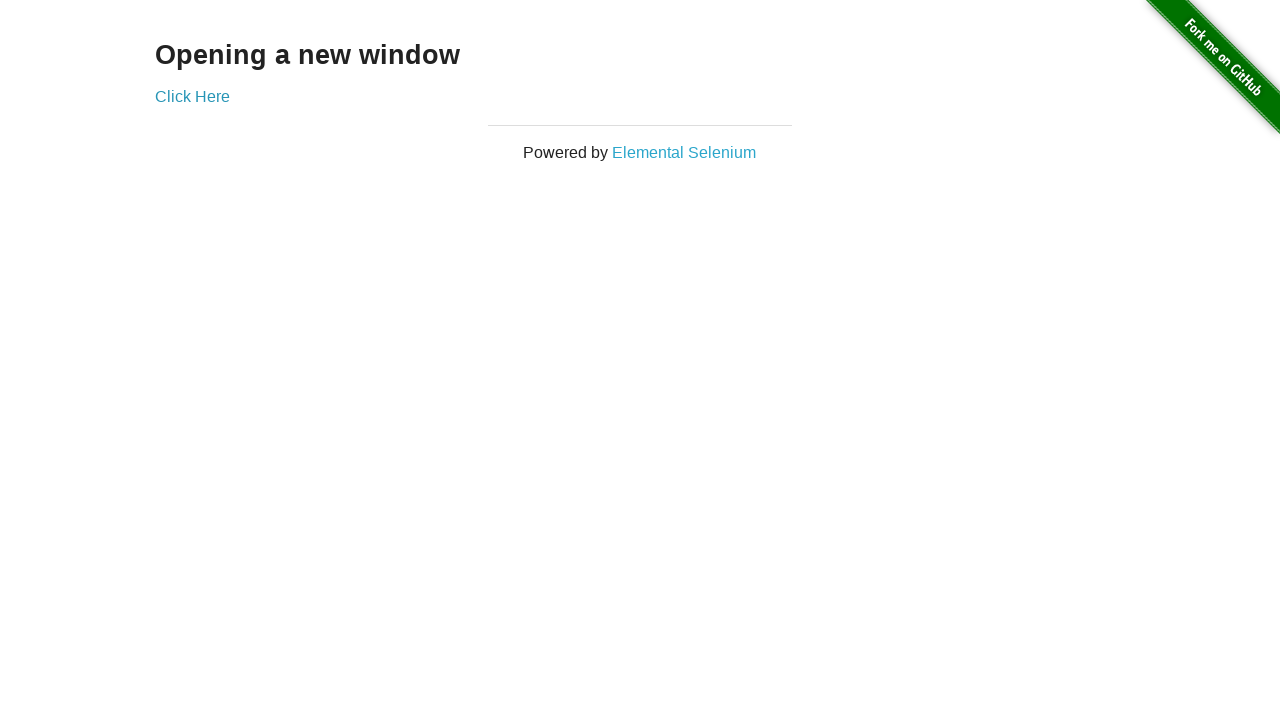

Verified original window title is 'The Internet'
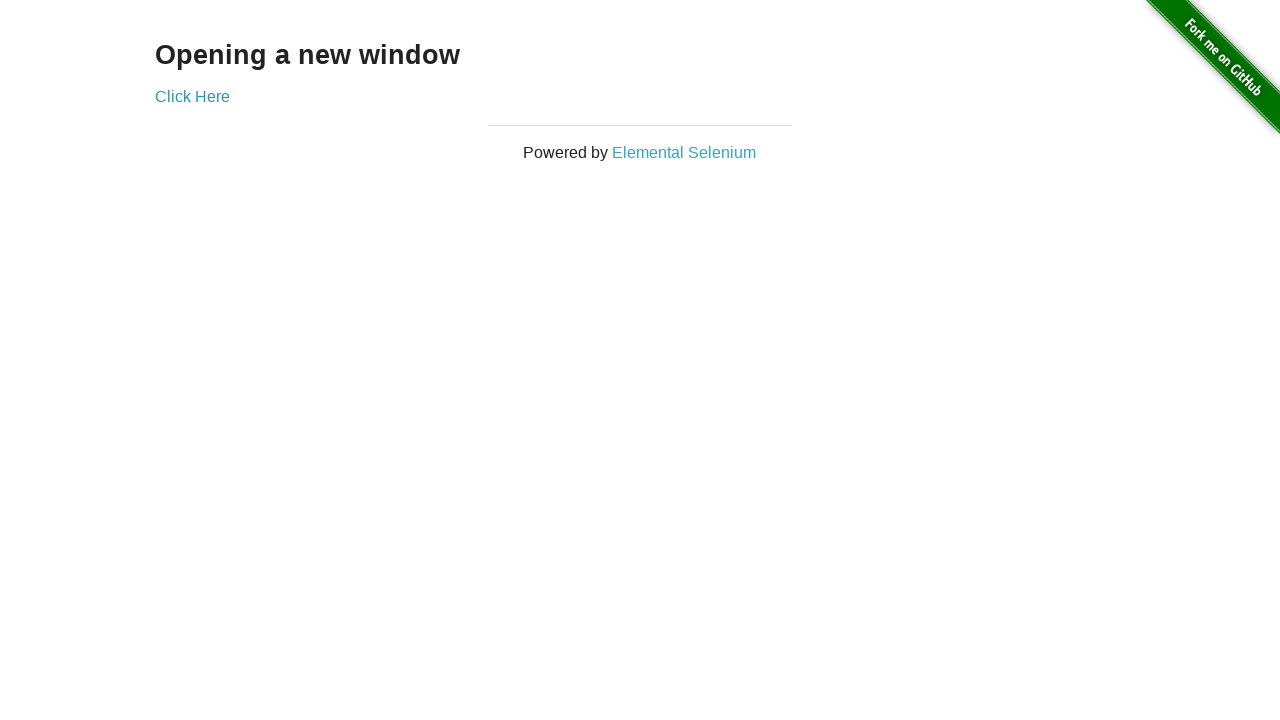

Verified new window title is 'New Window'
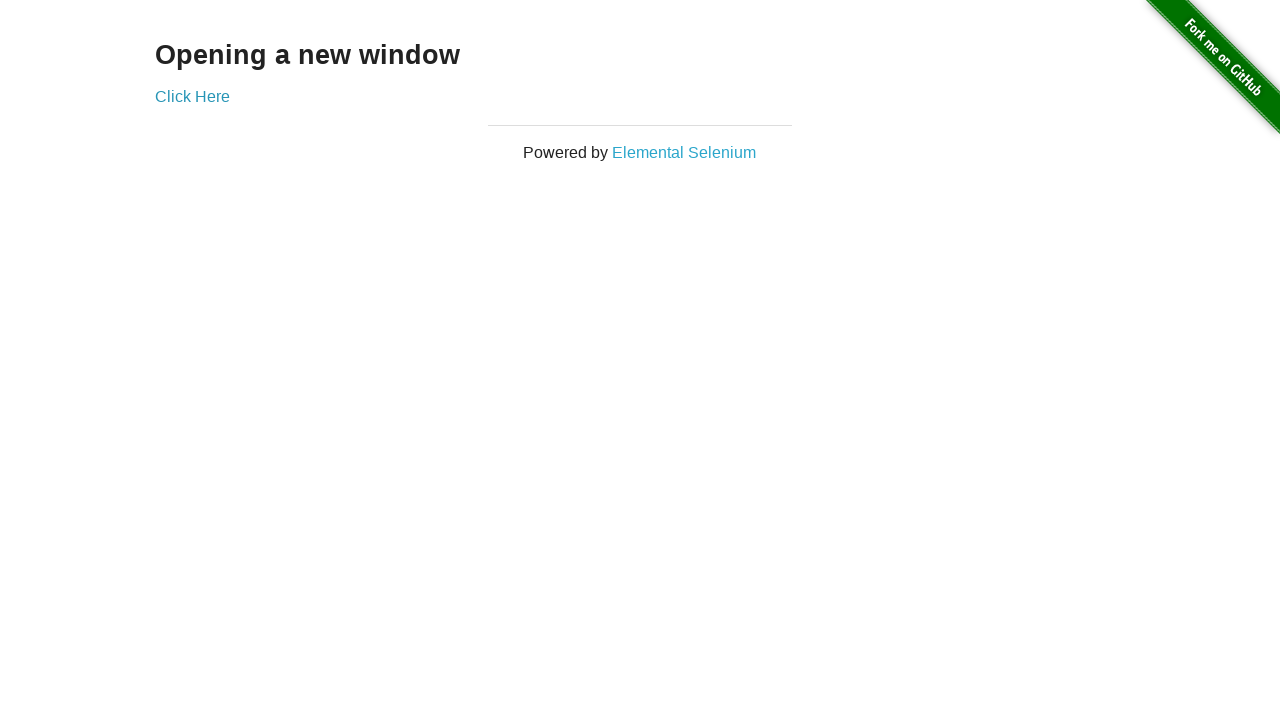

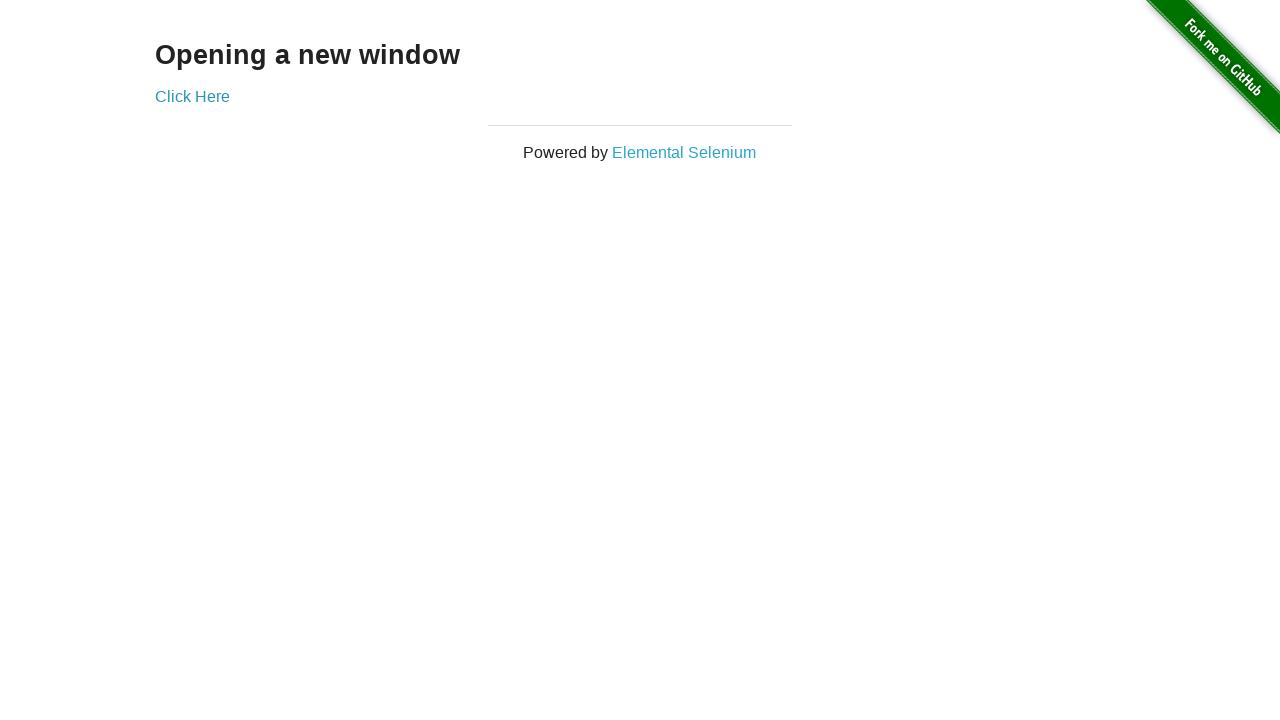